Tests scoped element finding by locating the footer section, then a specific column within it, and clicks each link in that column to open them in new tabs. Then switches through all opened tabs.

Starting URL: http://qaclickacademy.com/practice.php

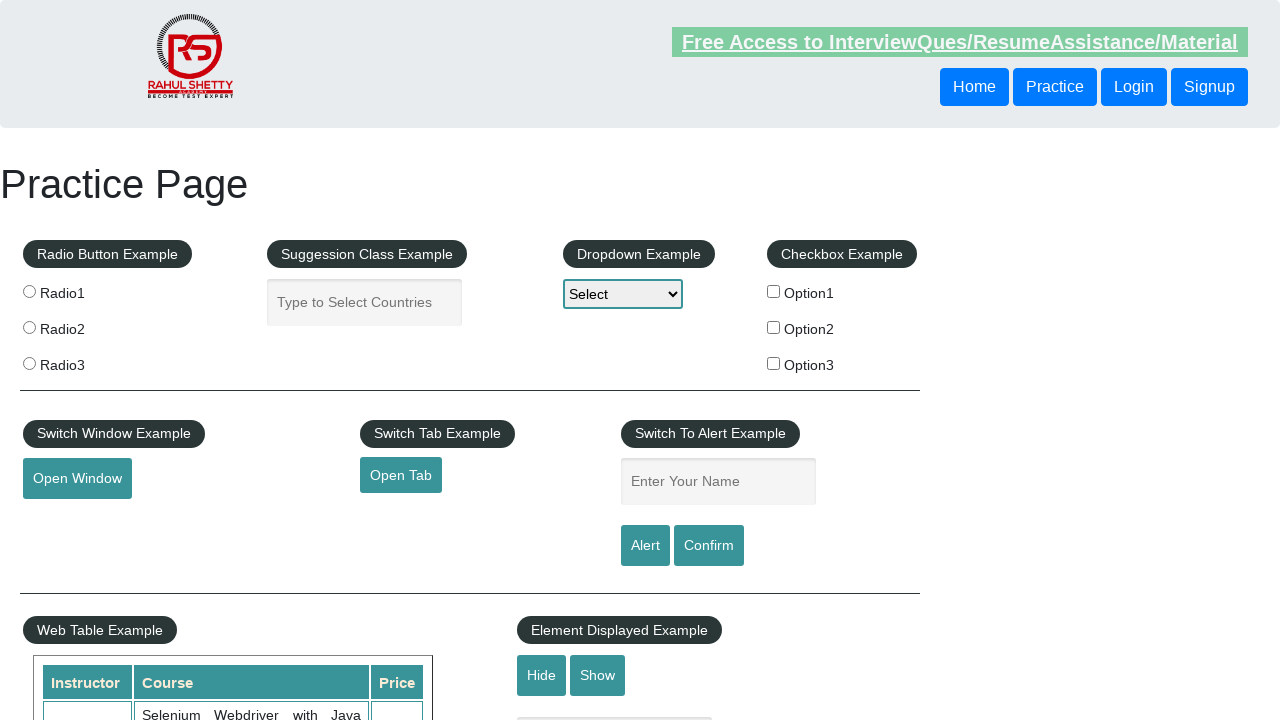

Waited for footer section (#gf-BIG) to load
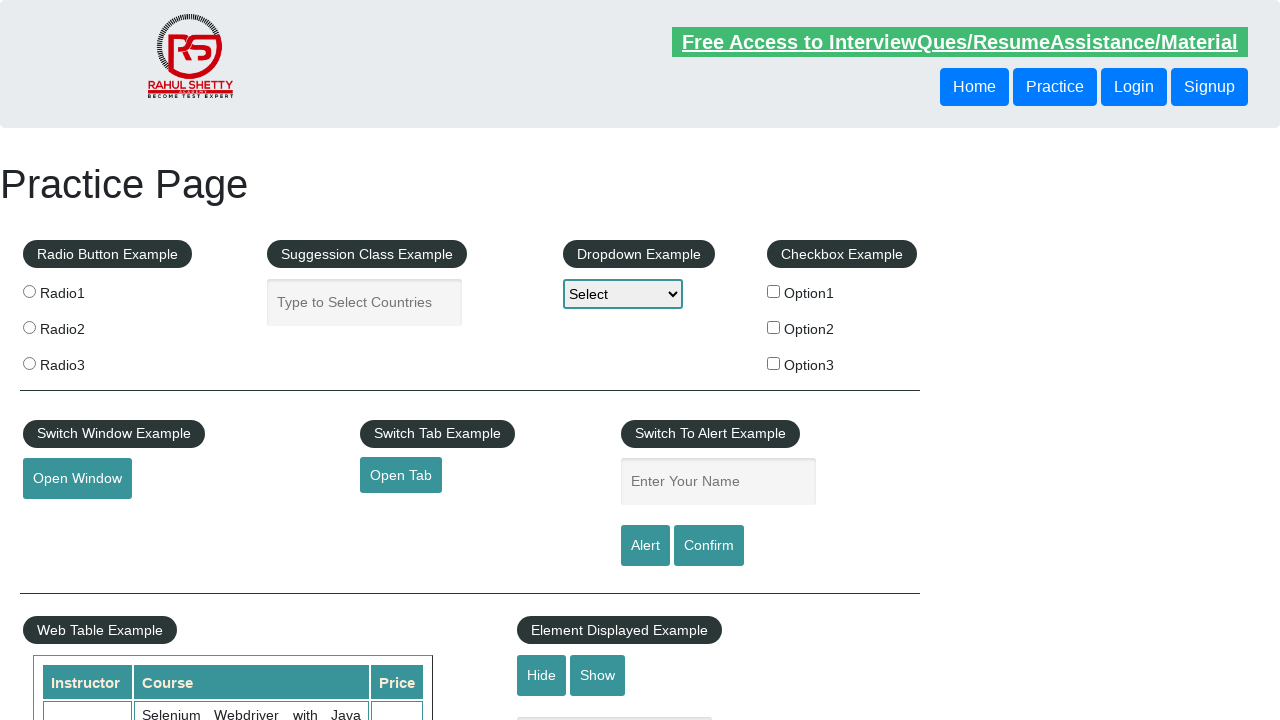

Located footer section (#gf-BIG)
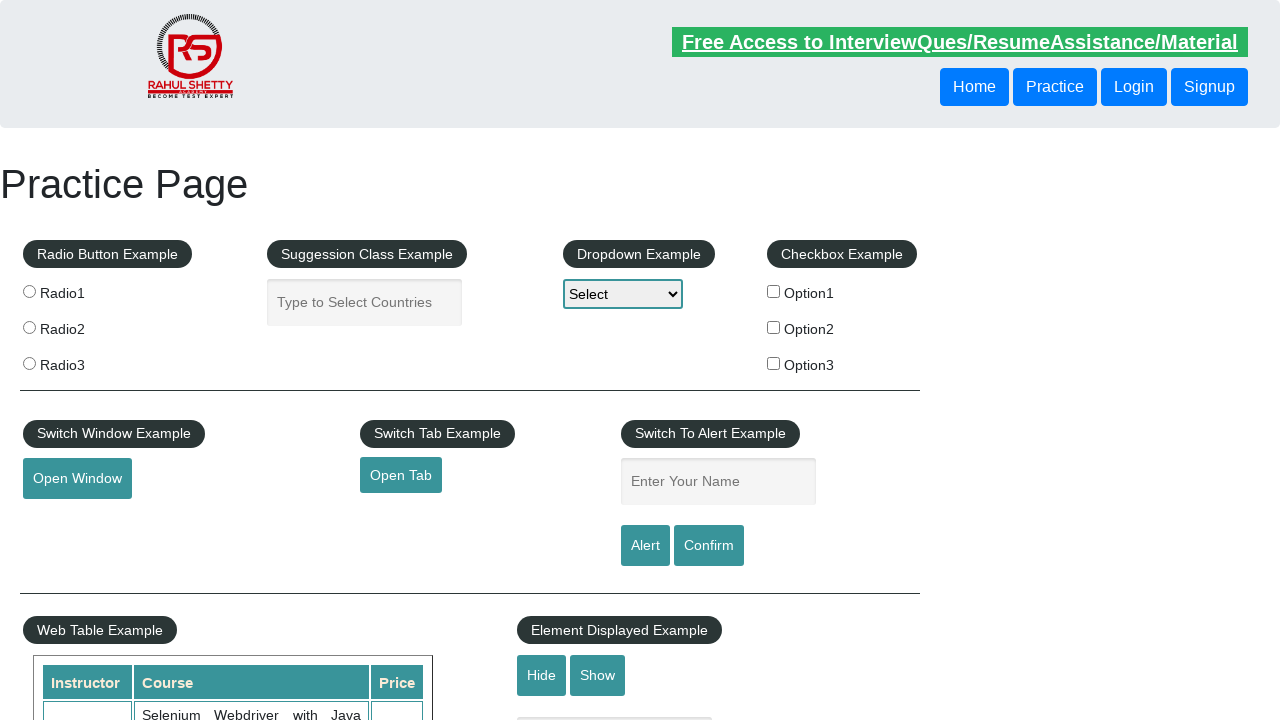

Located first column in footer table
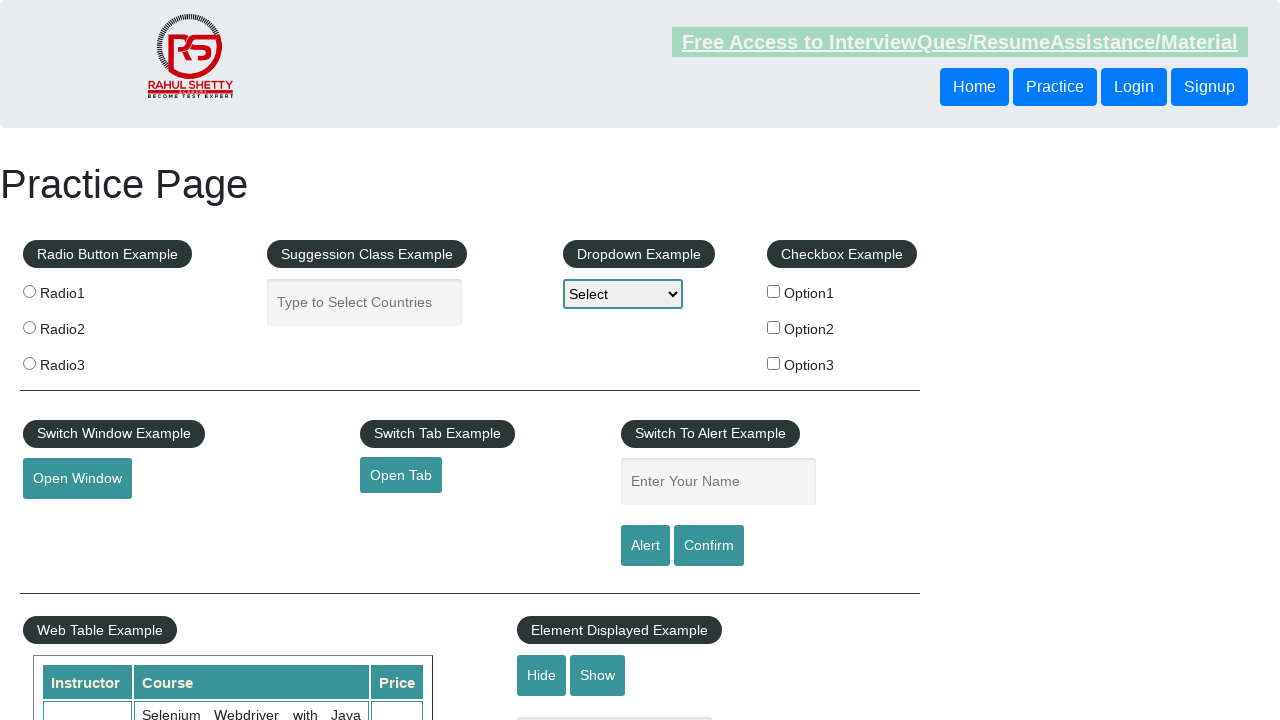

Found 5 links in the footer column
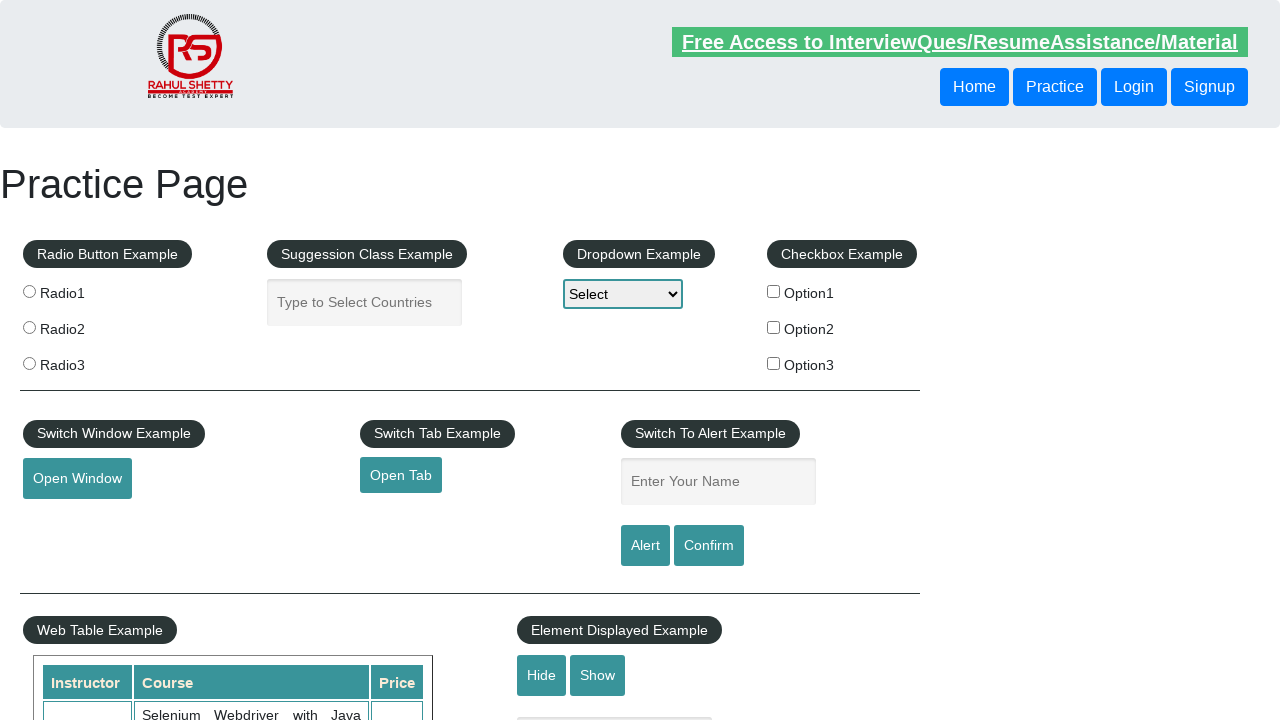

Ctrl+clicked link 1 to open in new tab at (68, 520) on #gf-BIG >> xpath=//table/tbody/tr/td[1]/ul >> a >> nth=1
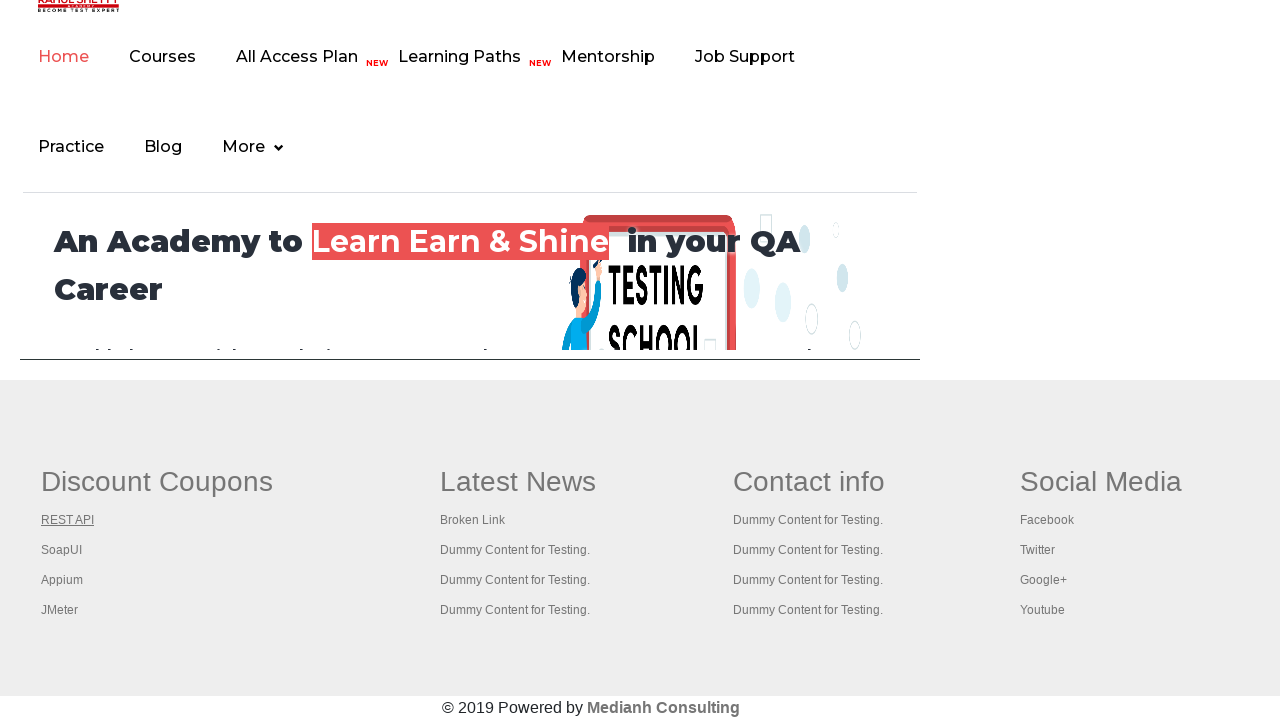

Waited 2 seconds for new tab to open
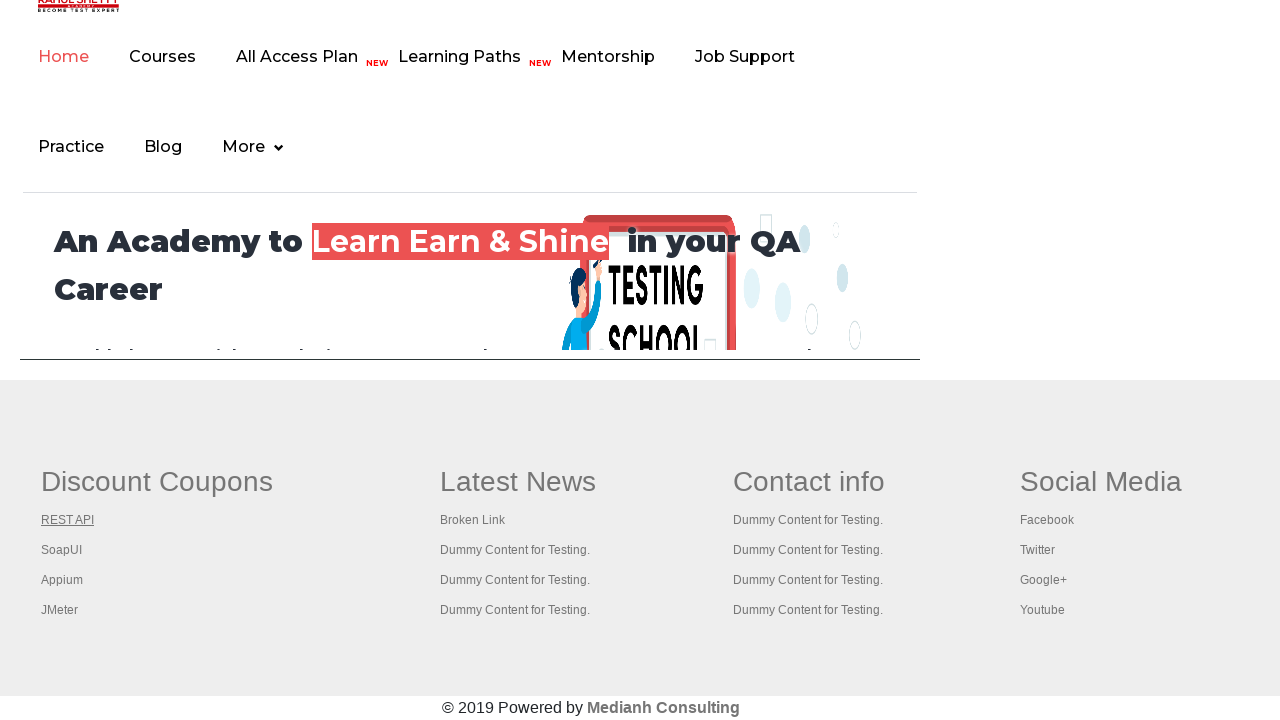

Ctrl+clicked link 2 to open in new tab at (62, 550) on #gf-BIG >> xpath=//table/tbody/tr/td[1]/ul >> a >> nth=2
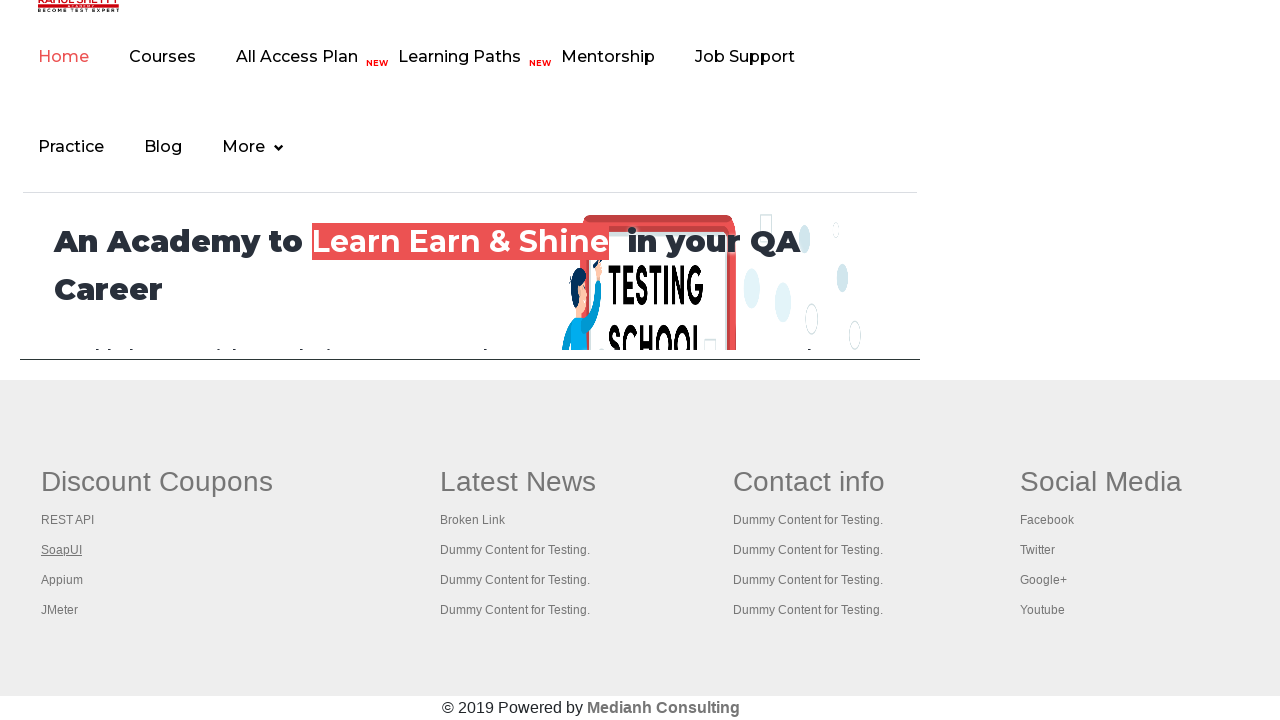

Waited 2 seconds for new tab to open
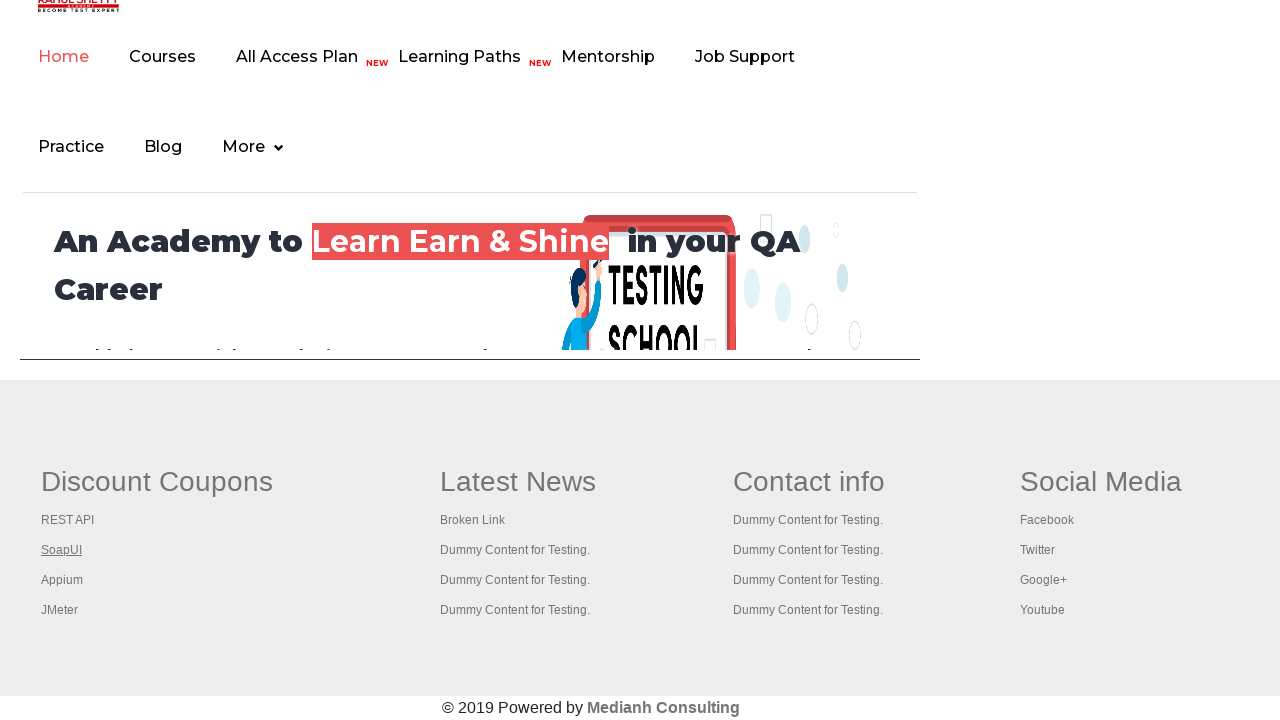

Ctrl+clicked link 3 to open in new tab at (62, 580) on #gf-BIG >> xpath=//table/tbody/tr/td[1]/ul >> a >> nth=3
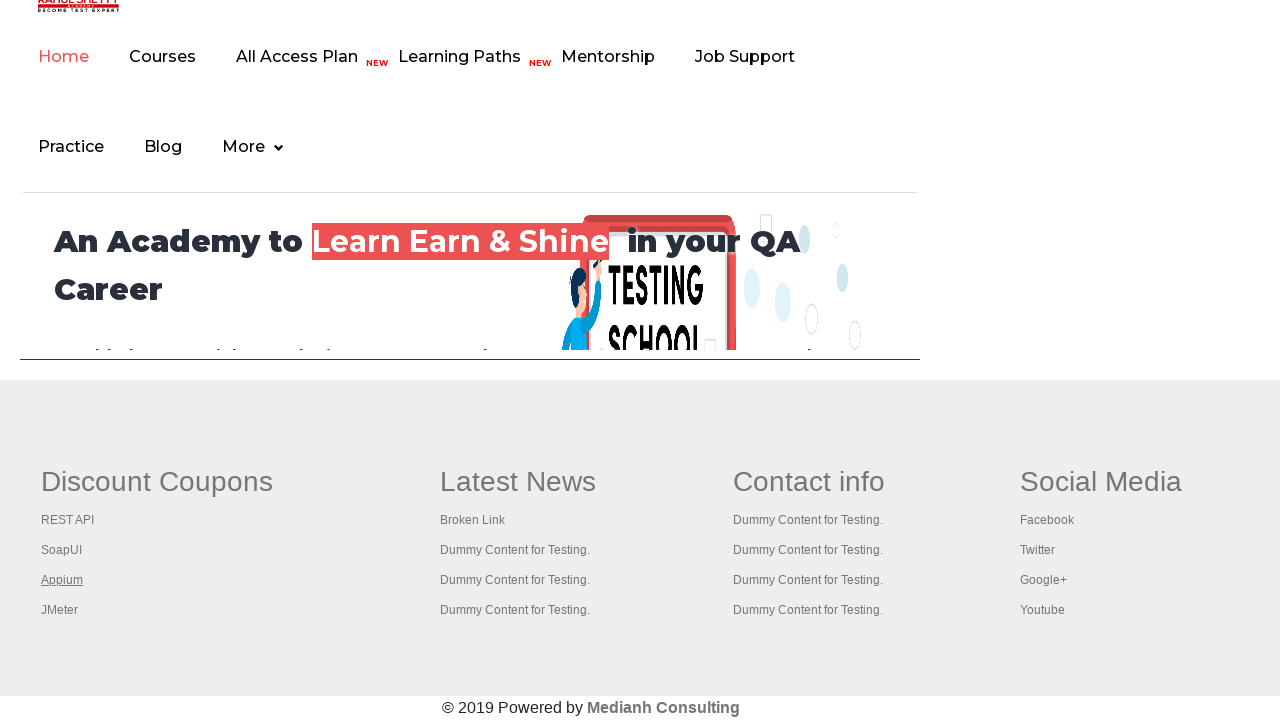

Waited 2 seconds for new tab to open
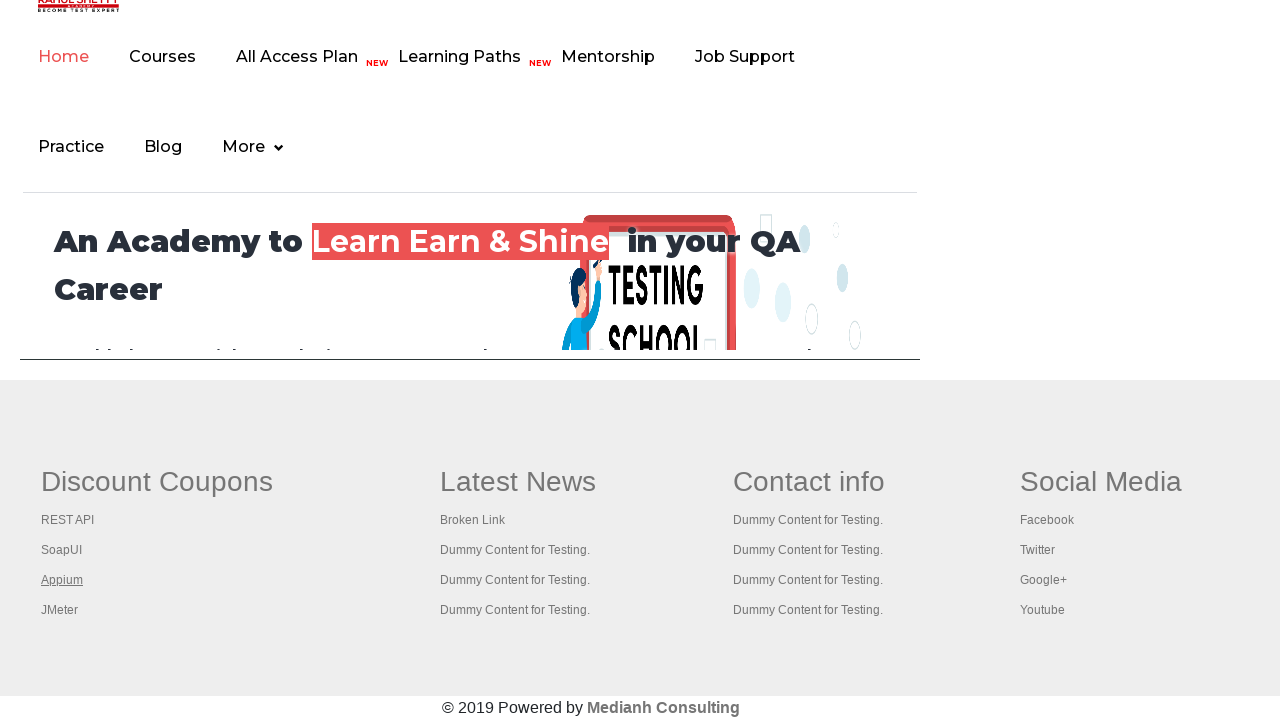

Ctrl+clicked link 4 to open in new tab at (60, 610) on #gf-BIG >> xpath=//table/tbody/tr/td[1]/ul >> a >> nth=4
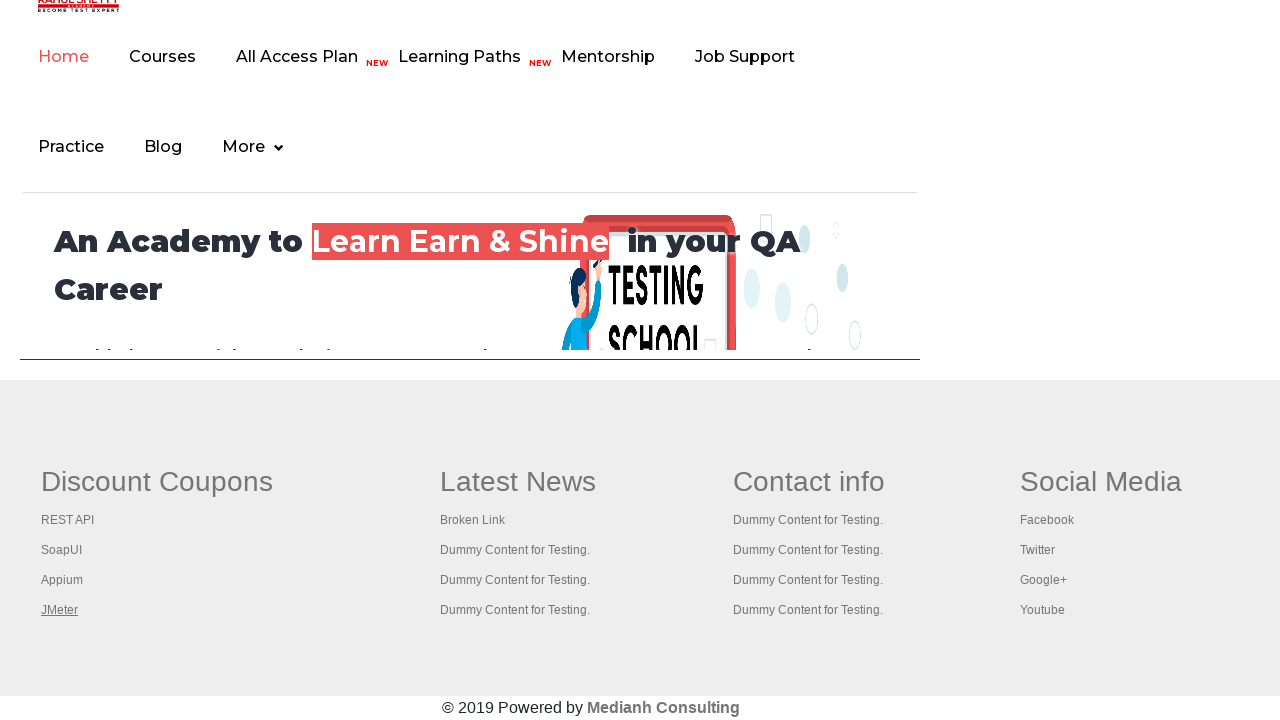

Waited 2 seconds for new tab to open
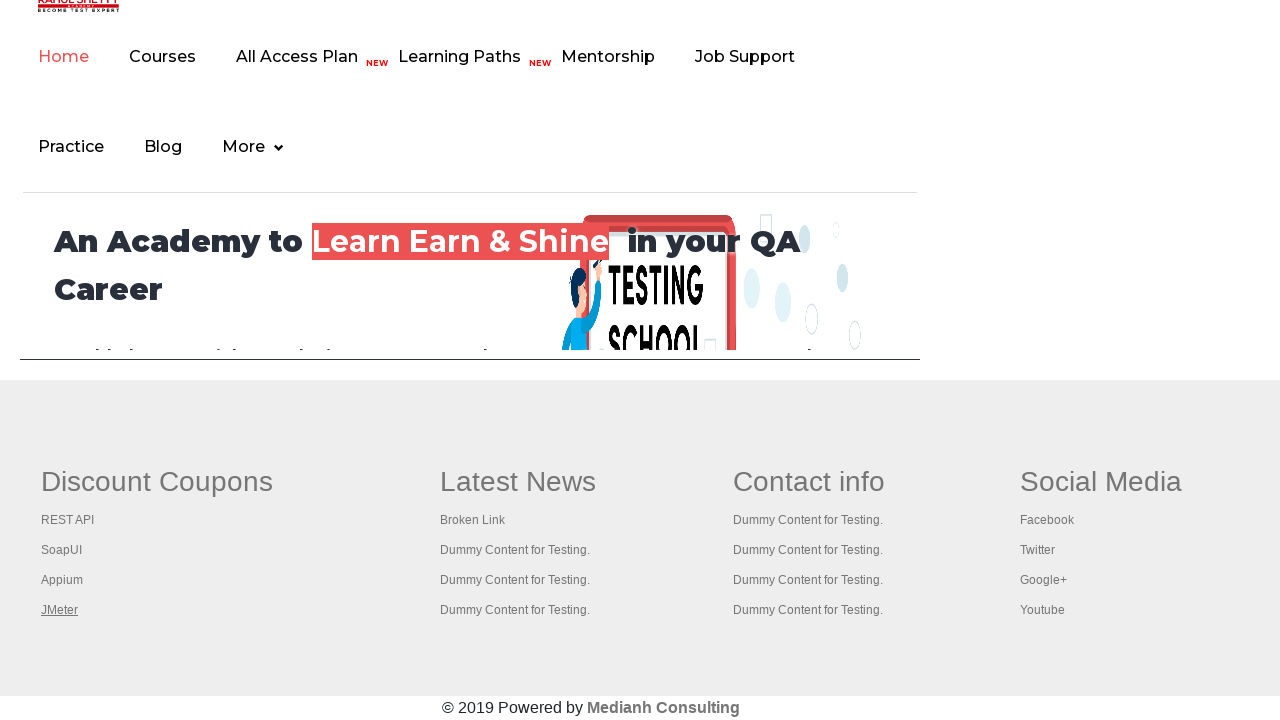

Retrieved all 5 open tabs/pages
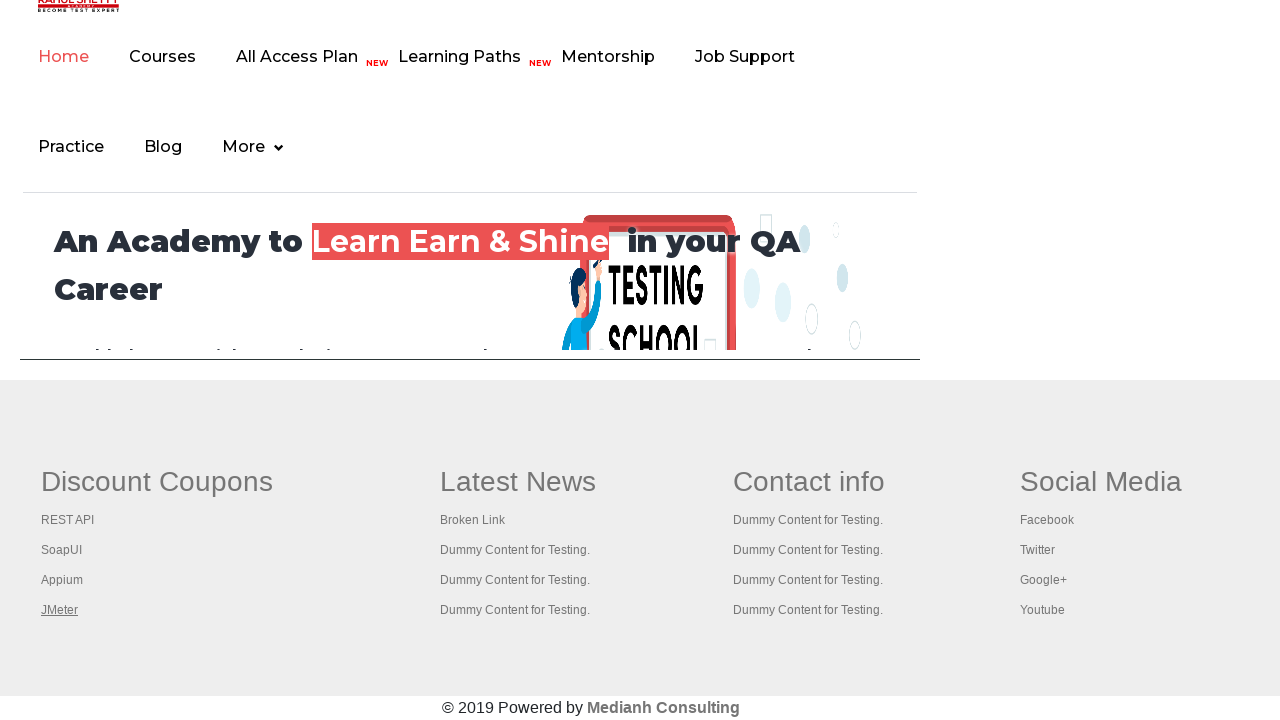

Switched to tab: Practice Page
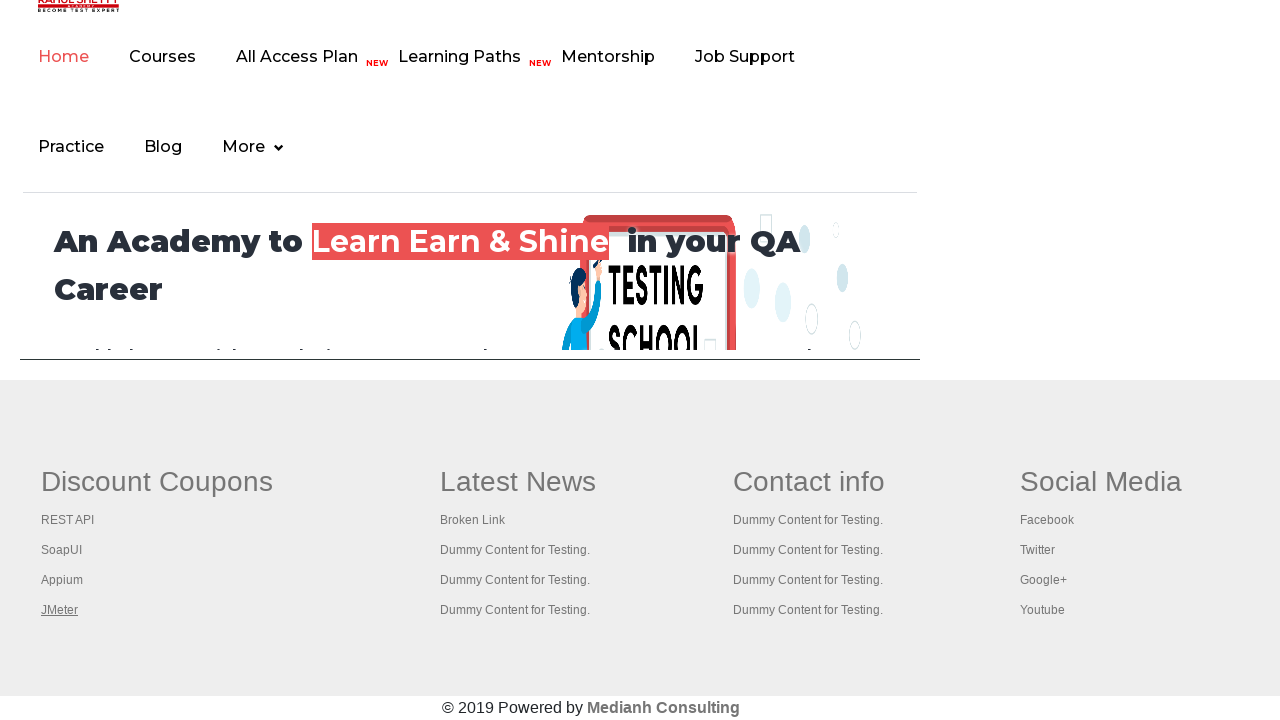

Switched to tab: REST API Tutorial
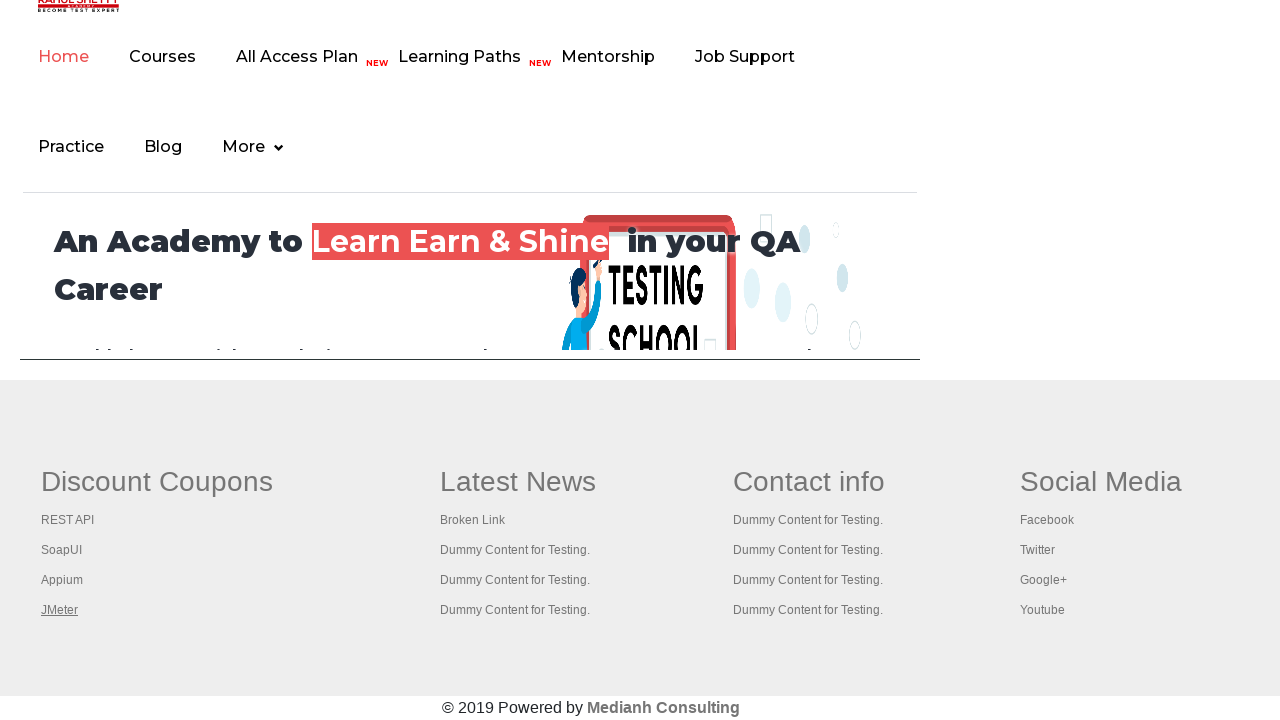

Switched to tab: The World’s Most Popular API Testing Tool | SoapUI
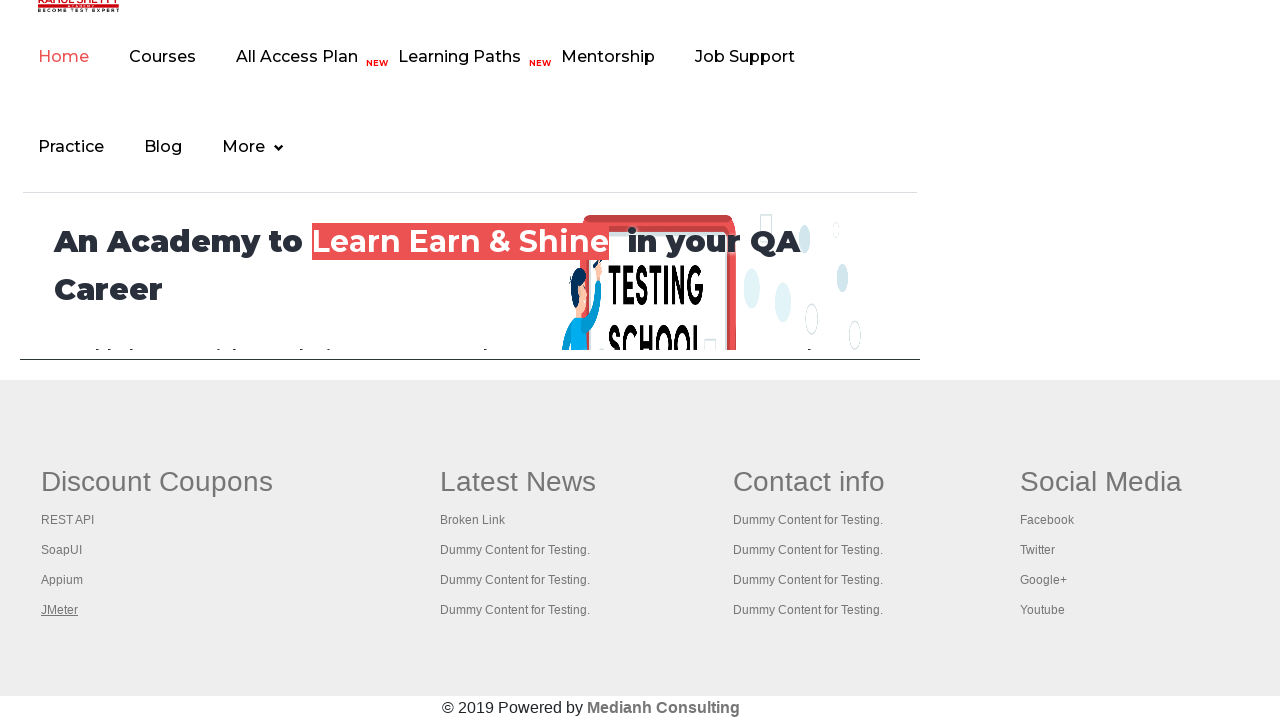

Switched to tab: Appium tutorial for Mobile Apps testing | RahulShetty Academy | Rahul
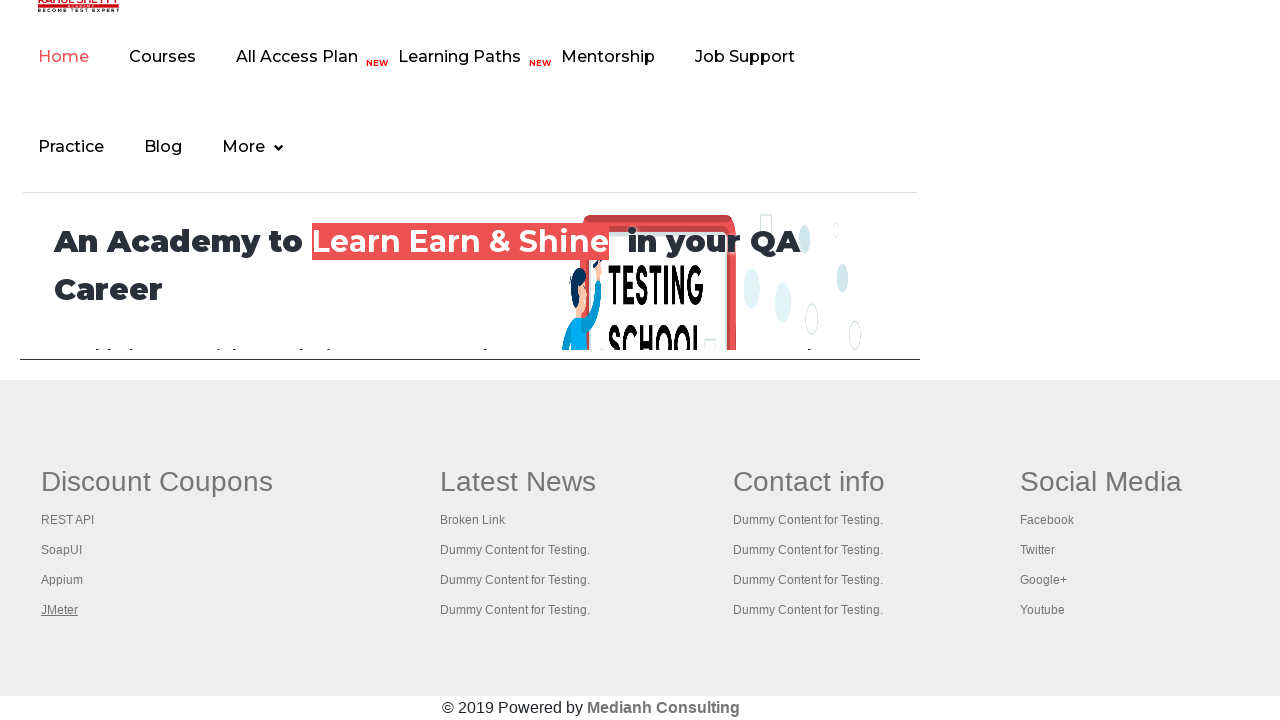

Switched to tab: Apache JMeter - Apache JMeter™
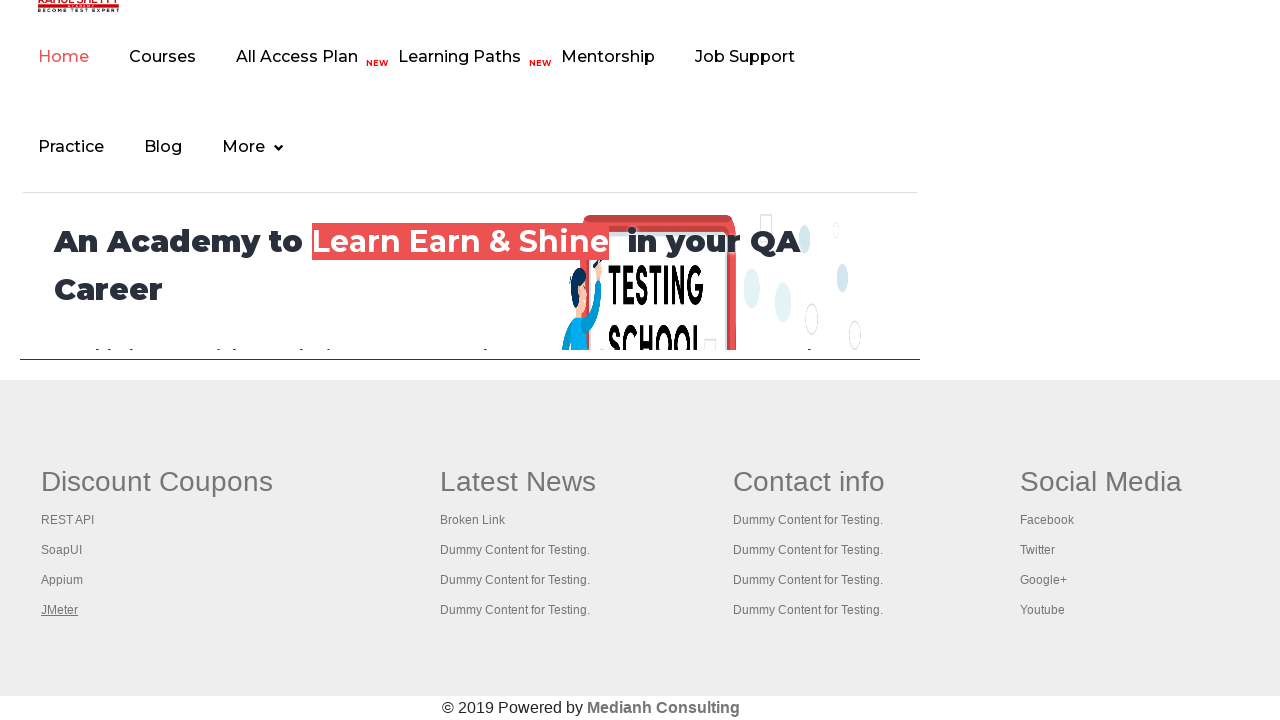

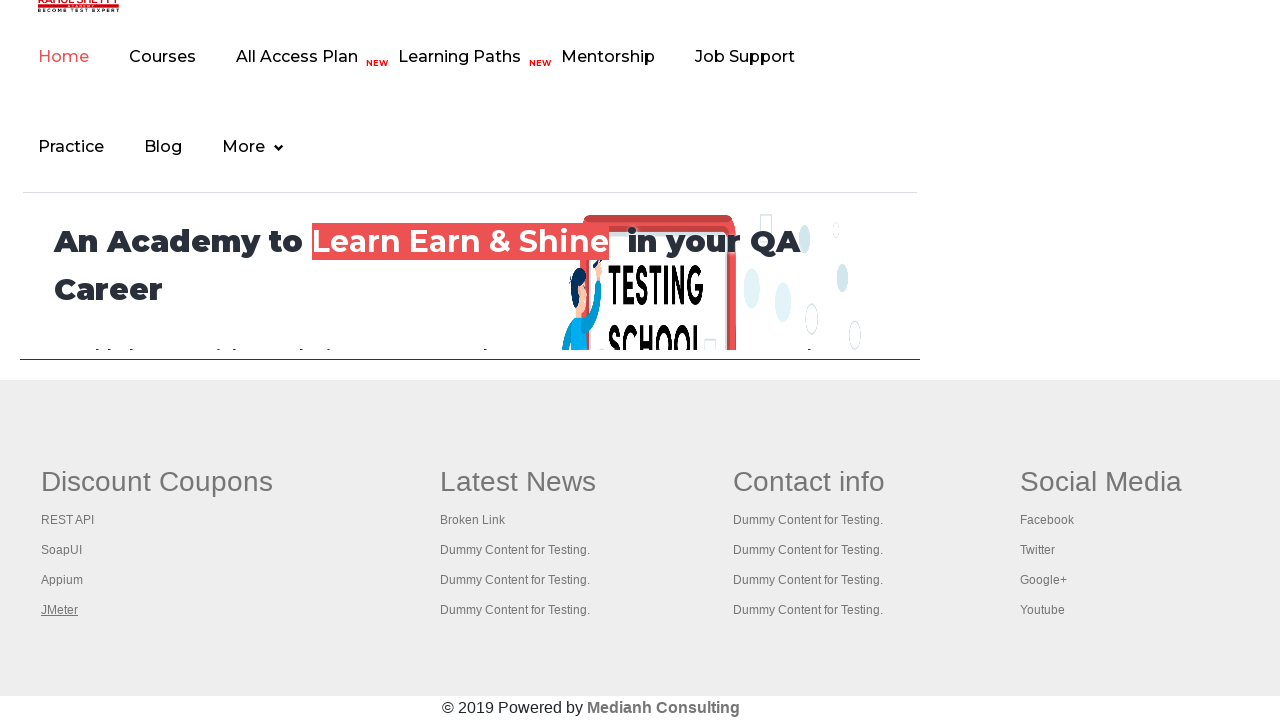